Verifies the page title is correctly displayed as 'Ryley Johnson'

Starting URL: https://mrjohn5on.github.io

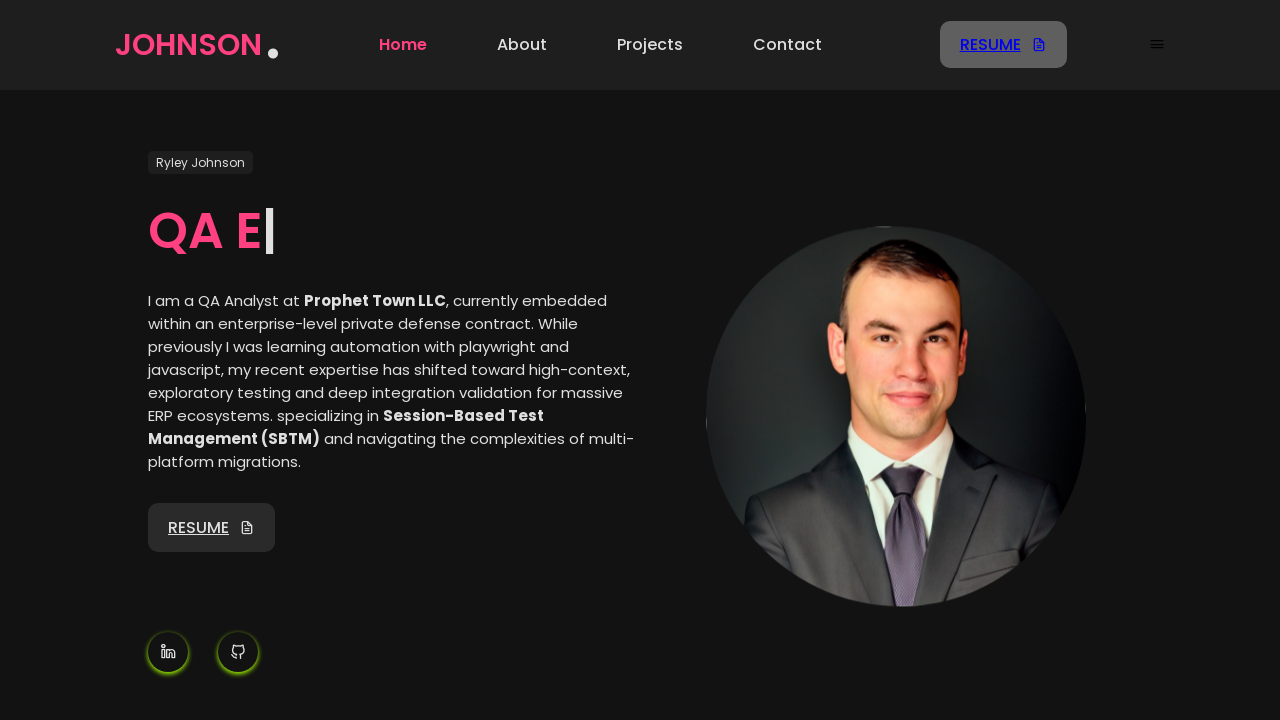

Verified page title is 'Ryley Johnson'
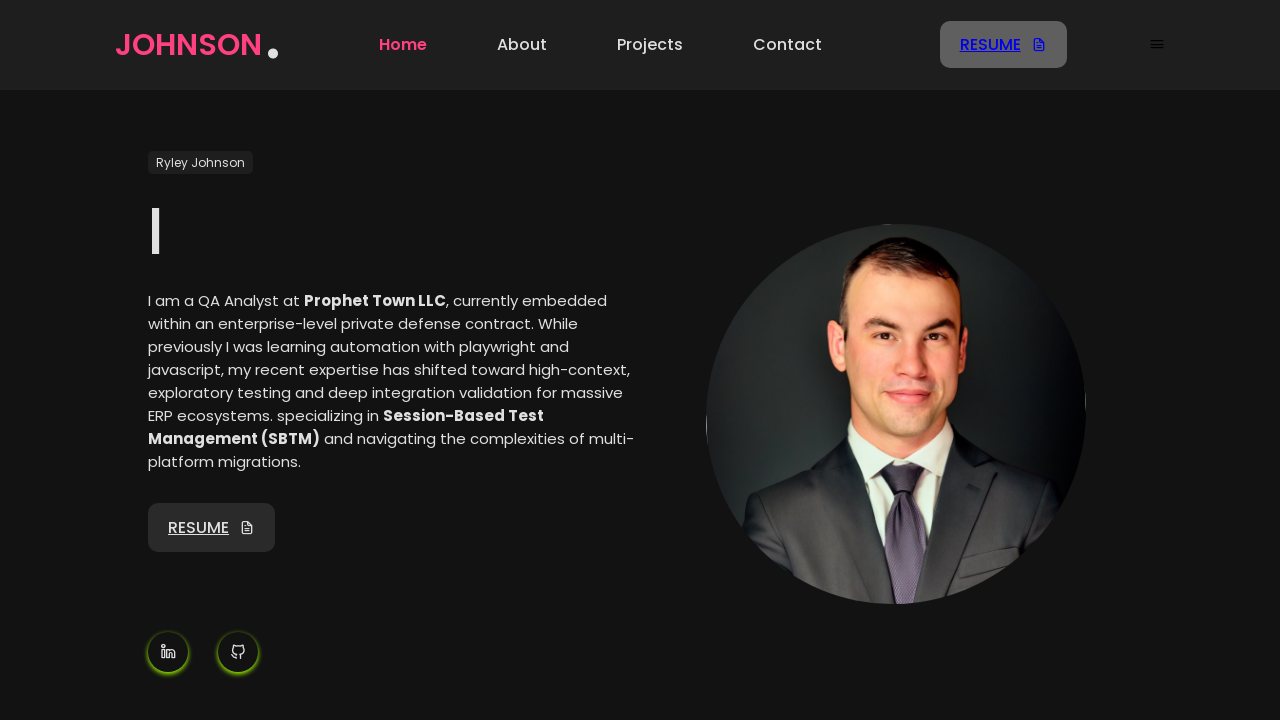

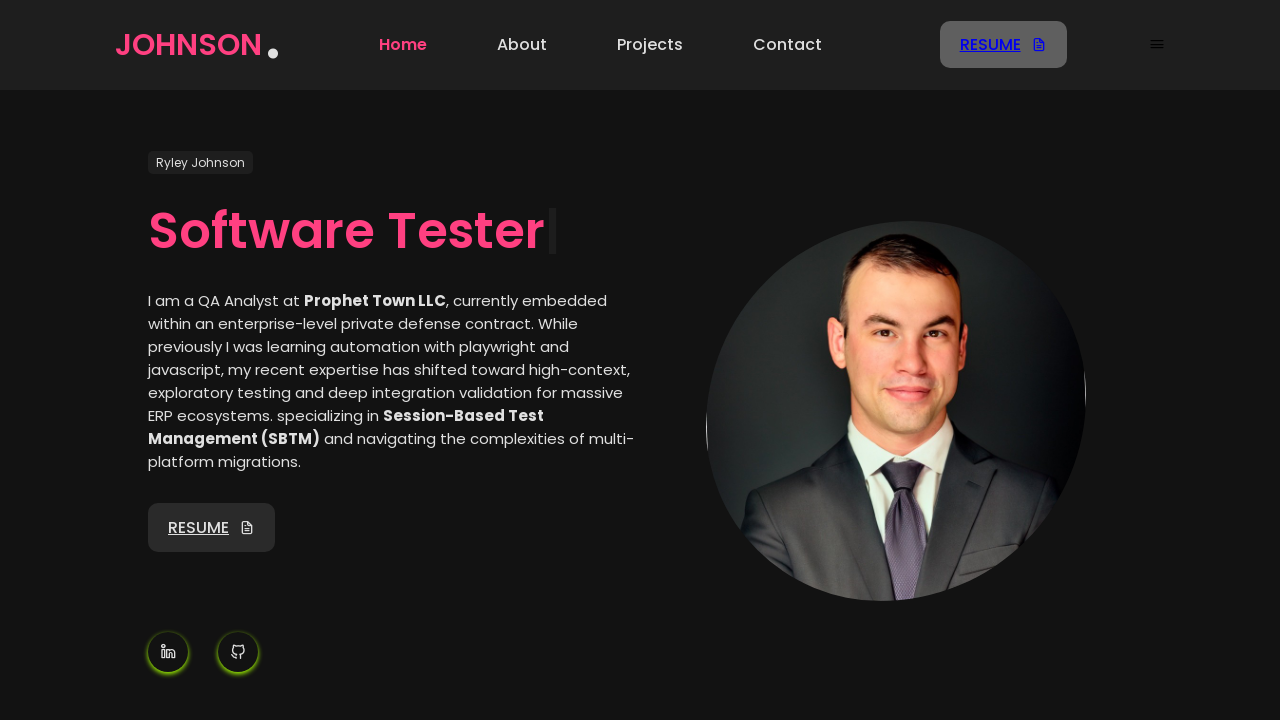